Tests notification message functionality by clicking a link and verifying that a notification message is displayed

Starting URL: https://the-internet.herokuapp.com/notification_message_rendered

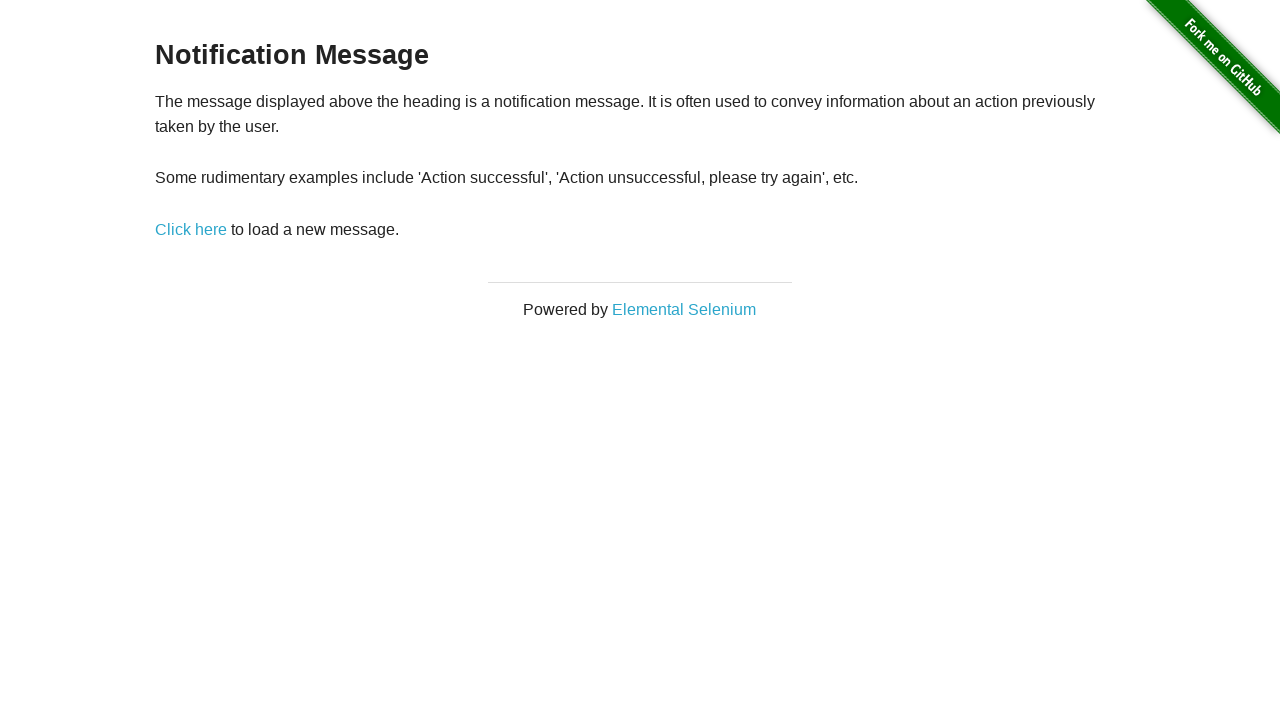

Clicked 'Click here' link to trigger notification at (191, 229) on a:has-text('Click here')
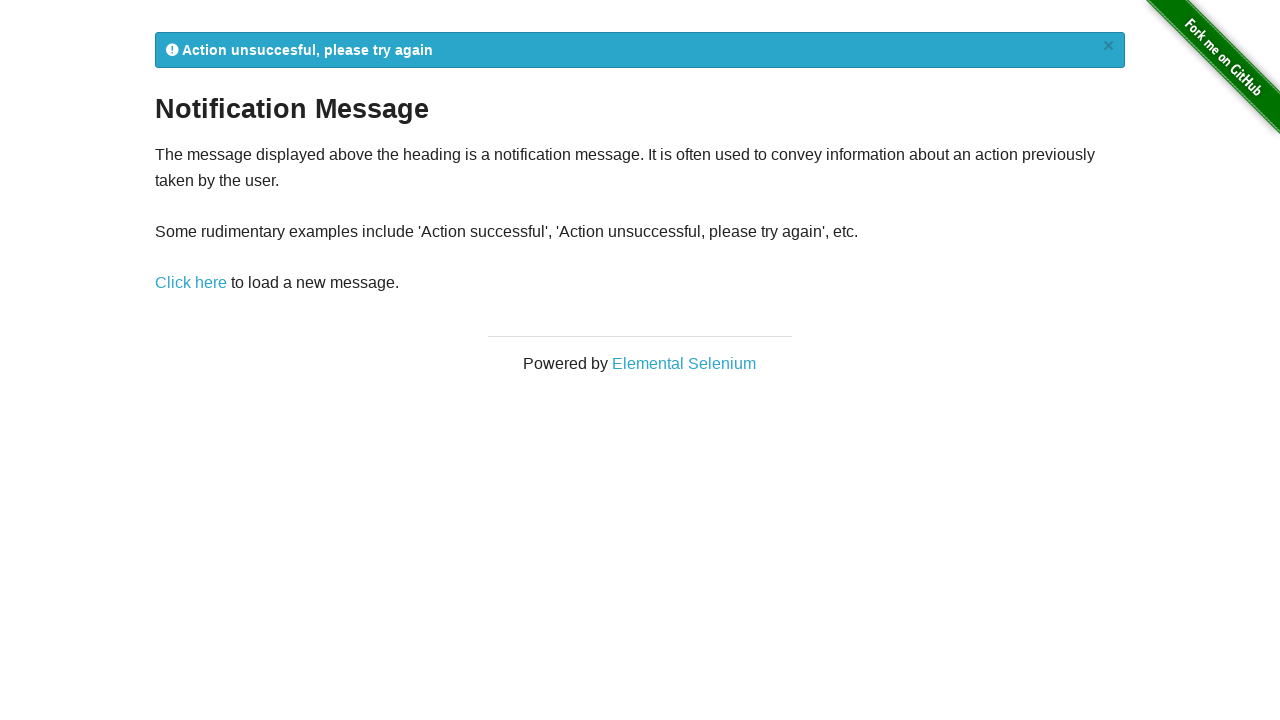

Notification message element loaded
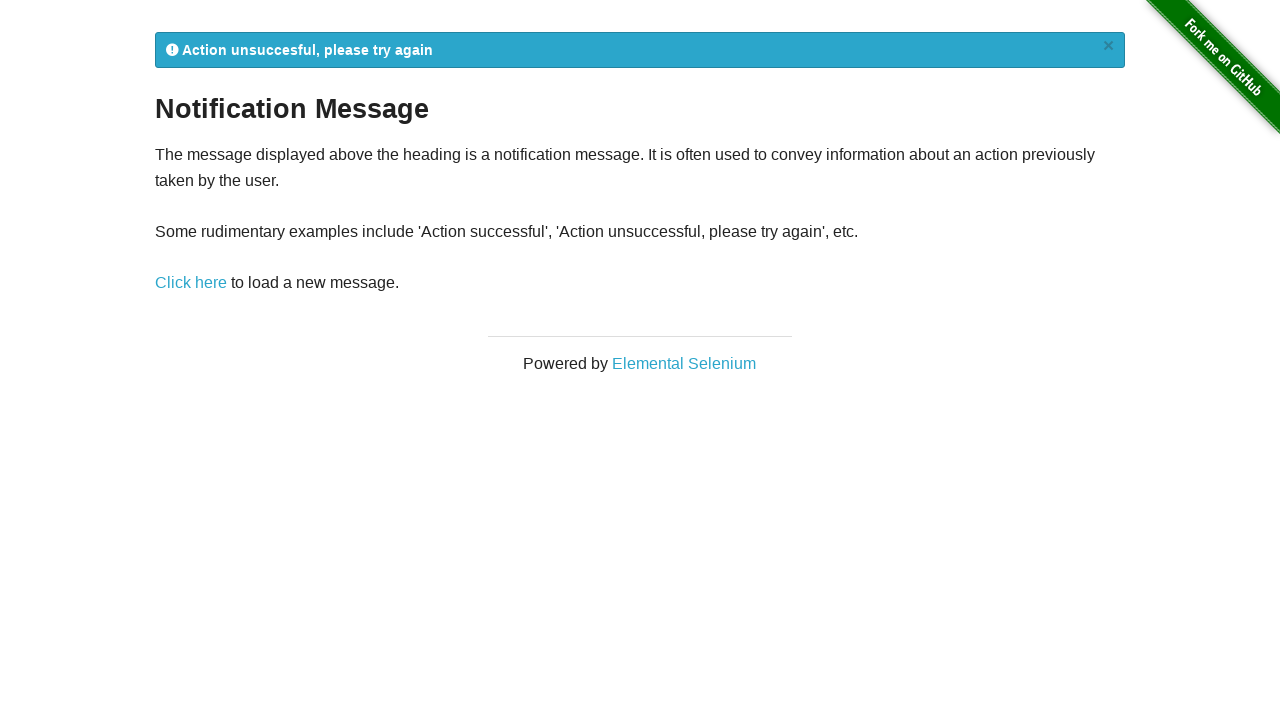

Located notification message element
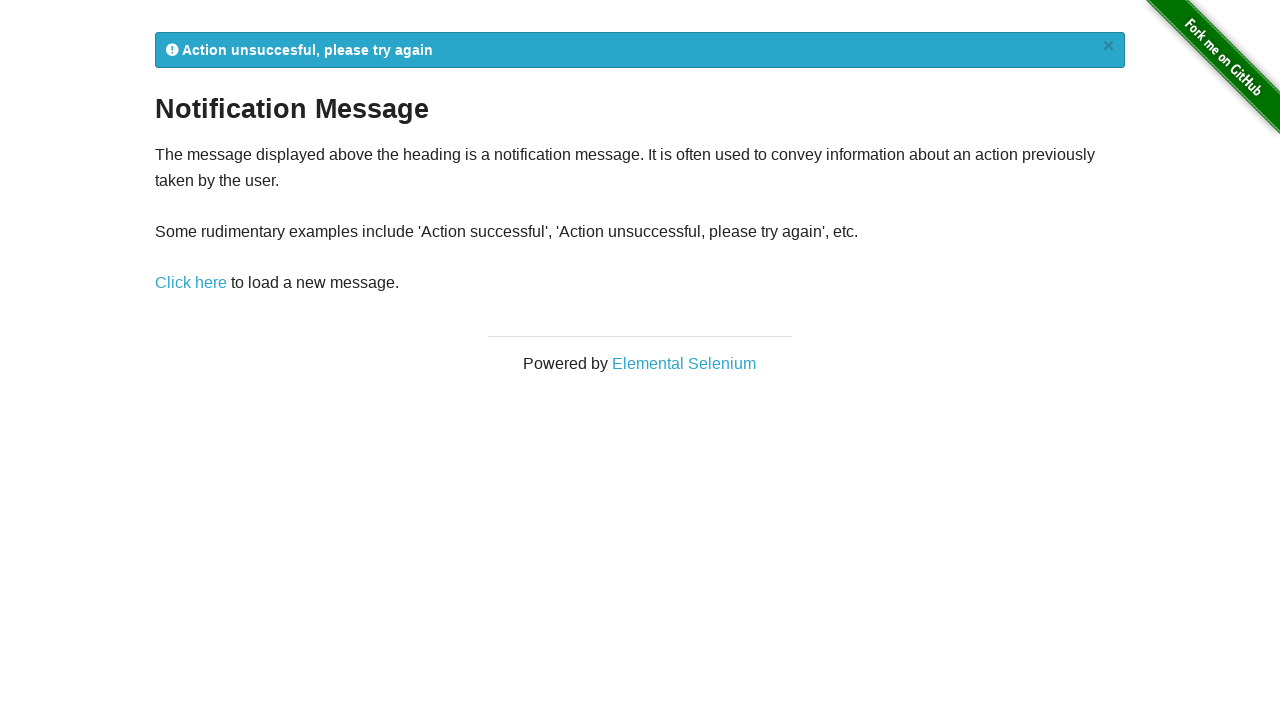

Extracted notification text: 'Action unsuccesful, please try again'
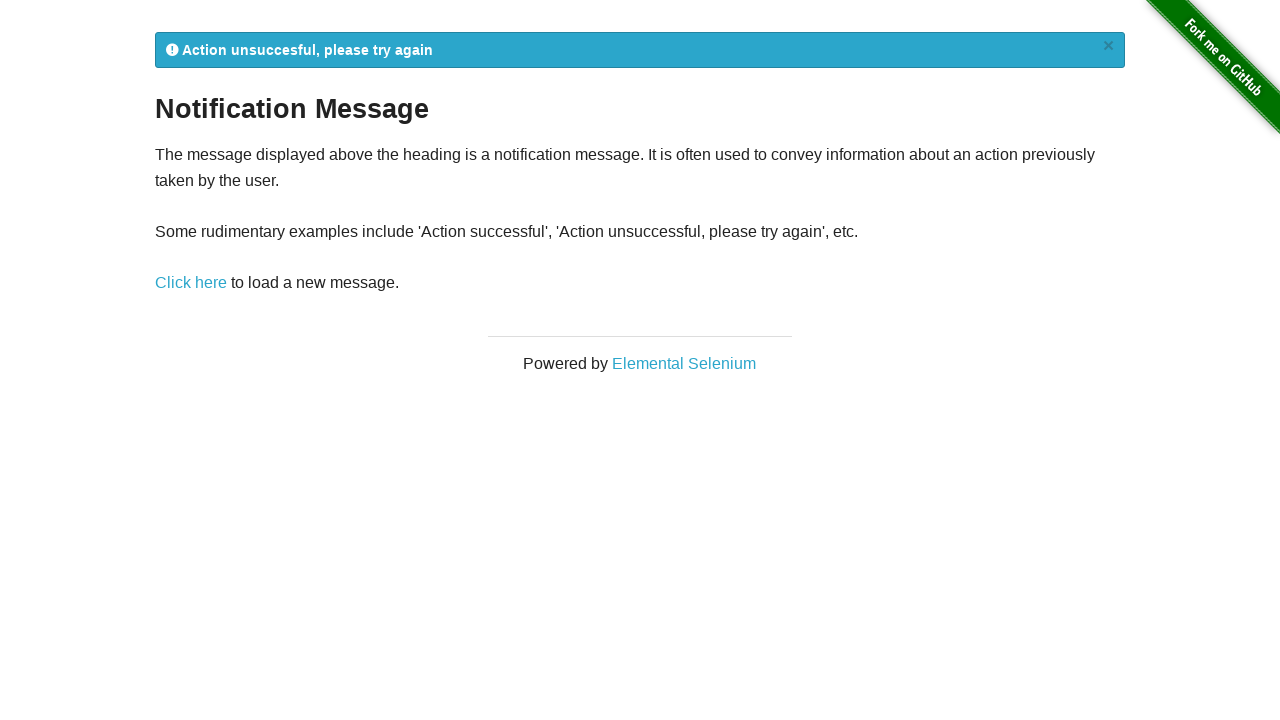

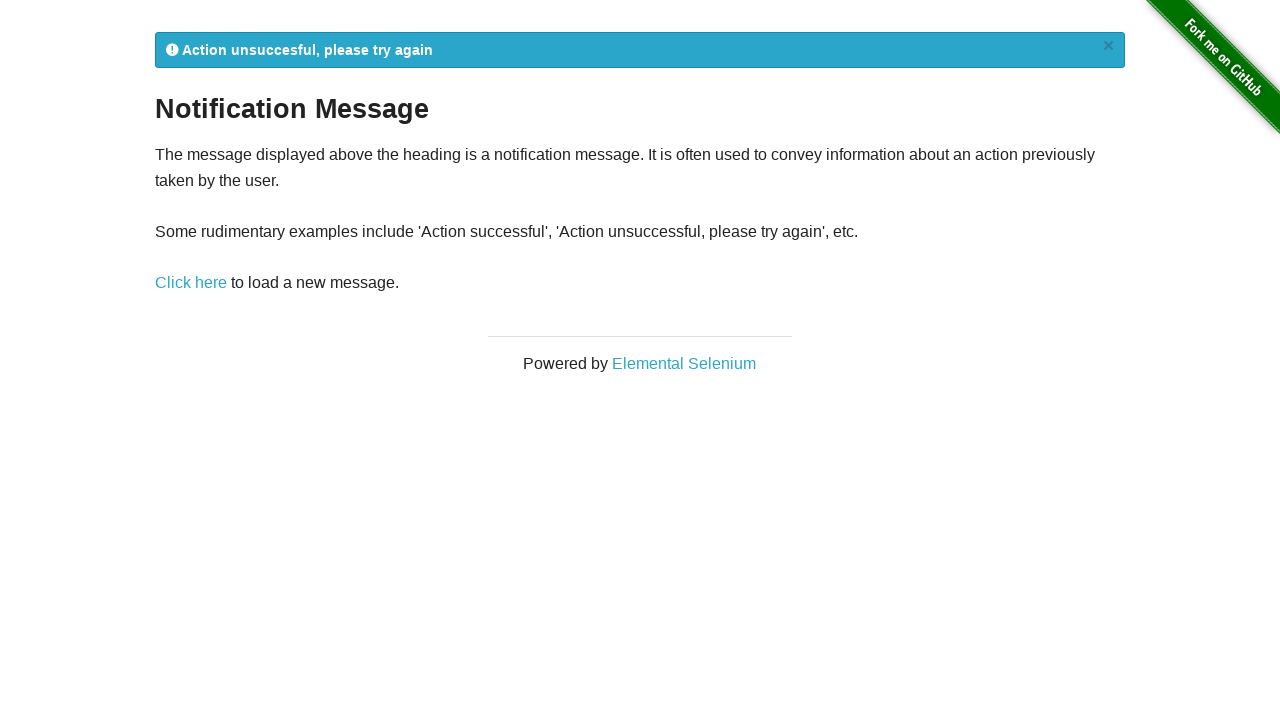